Tests various web element interactions on a practice automation page including text input, checkboxes, radio buttons, and CSS/XPath selectors

Starting URL: https://rahulshettyacademy.com/AutomationPractice/

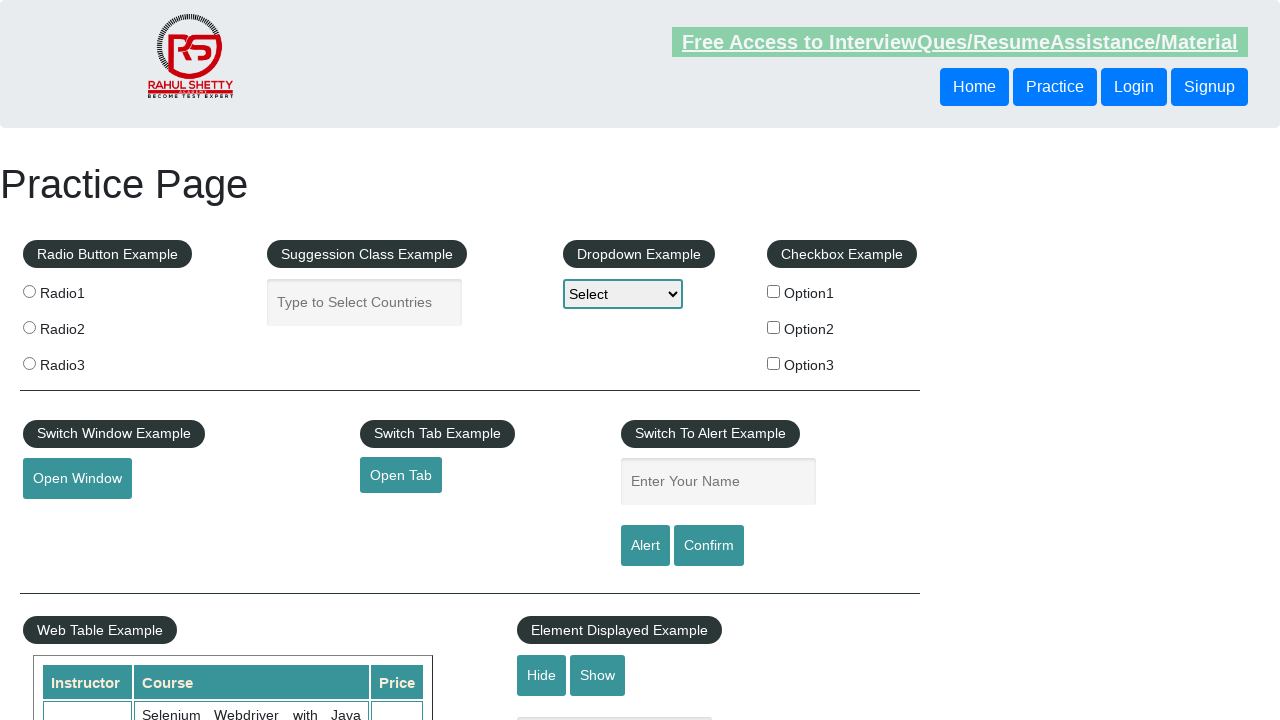

Filled autocomplete text field with 'Apurba' on #autocomplete
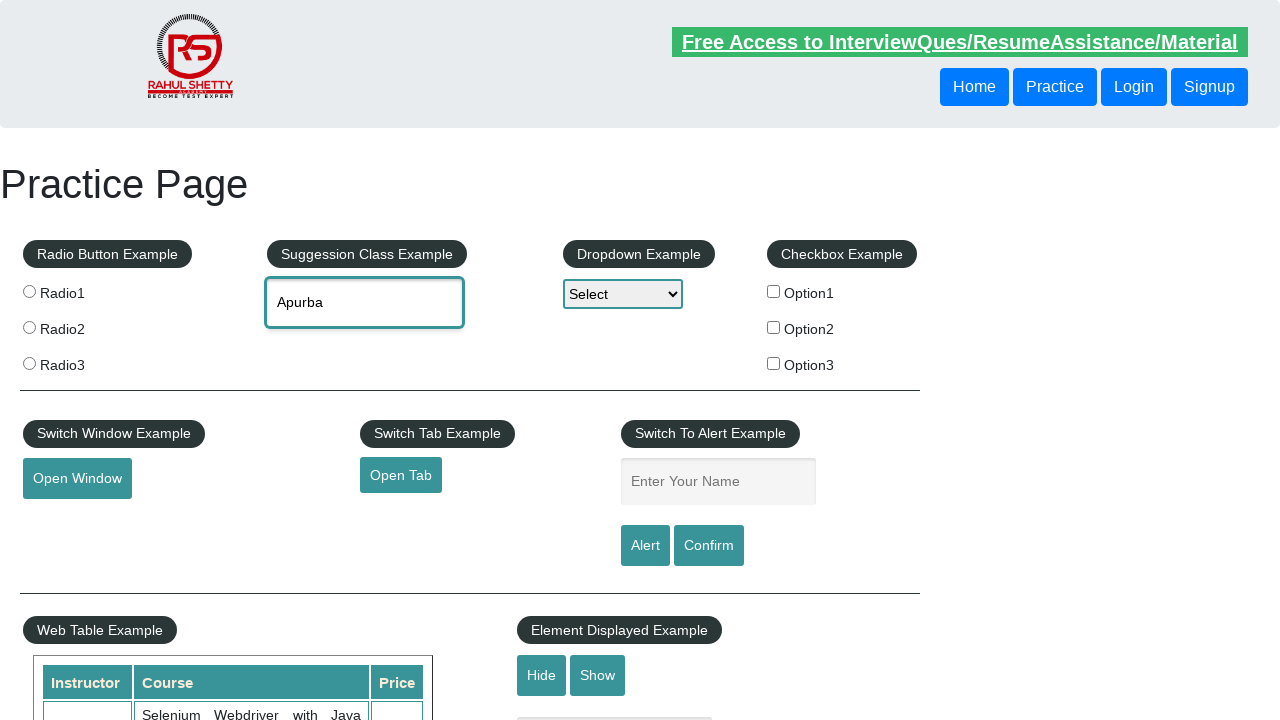

Clicked checkbox option 1 at (774, 291) on input[name='checkBoxOption1']
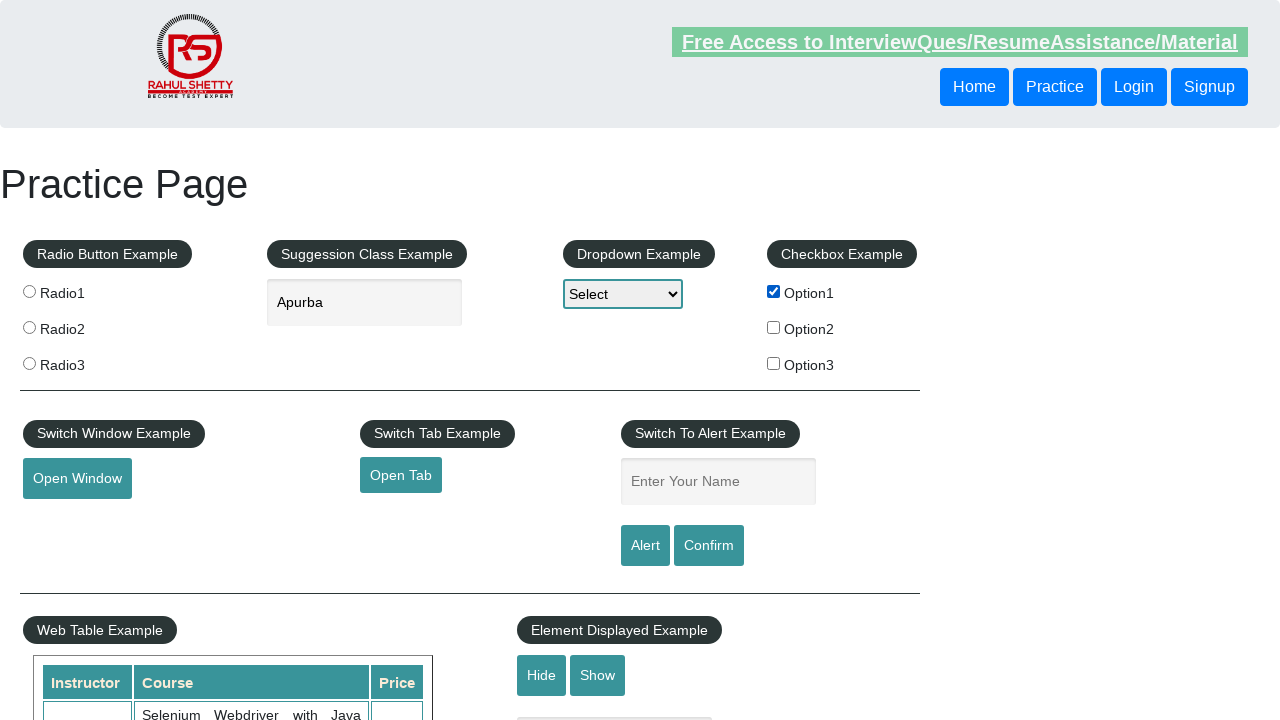

Clicked first radio button using class name selector at (29, 291) on .radioButton
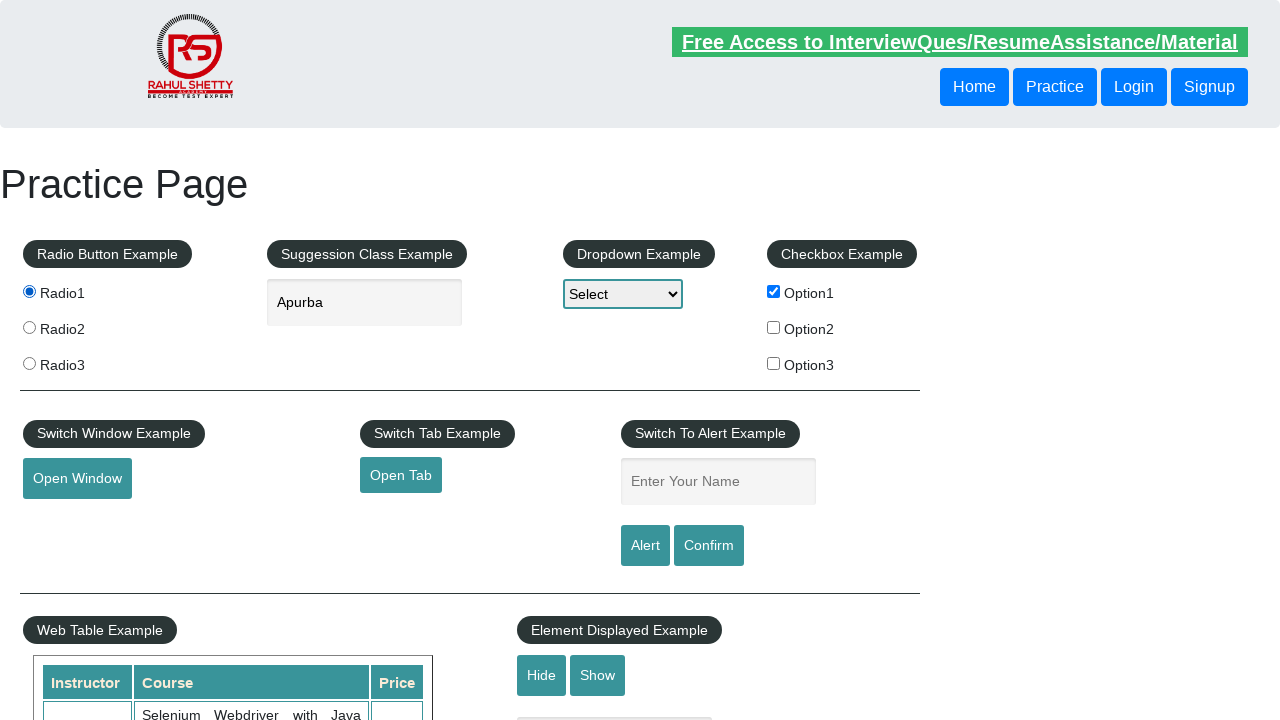

Clicked radio button 2 using CSS selector at (29, 327) on input[value='radio2']
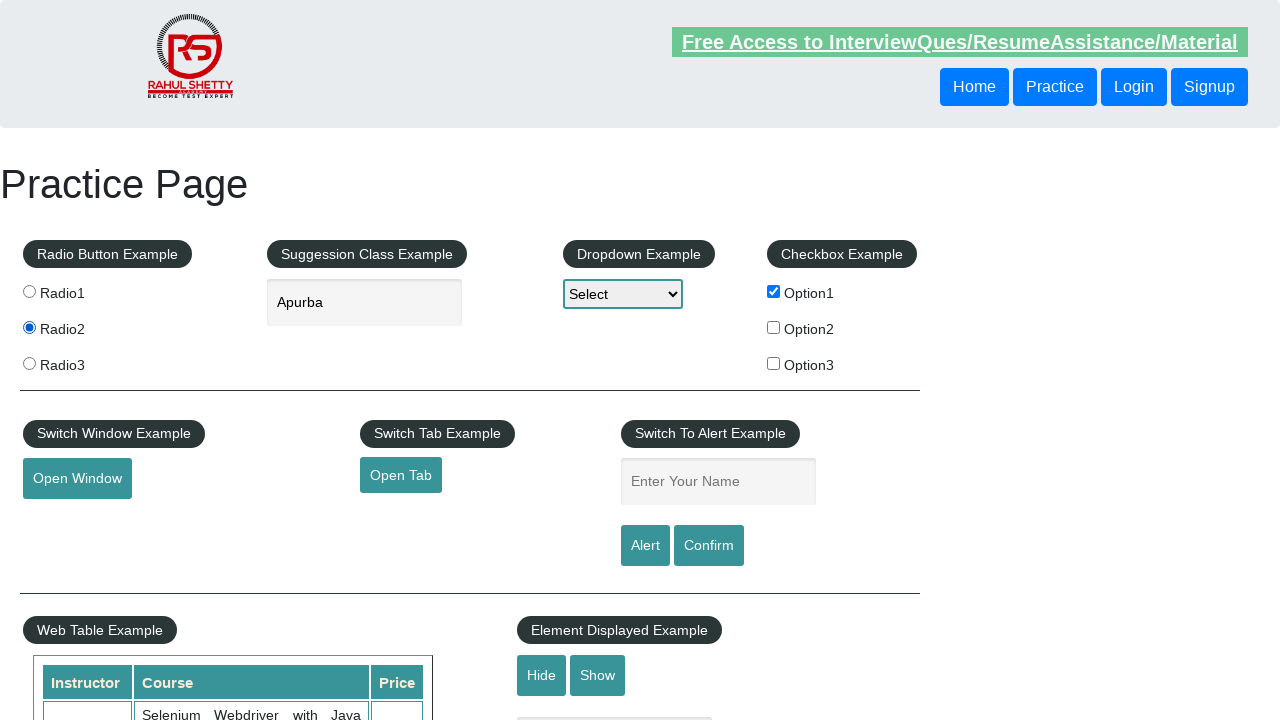

Clicked radio button 3 using XPath selector at (29, 363) on xpath=//input[@value='radio3']
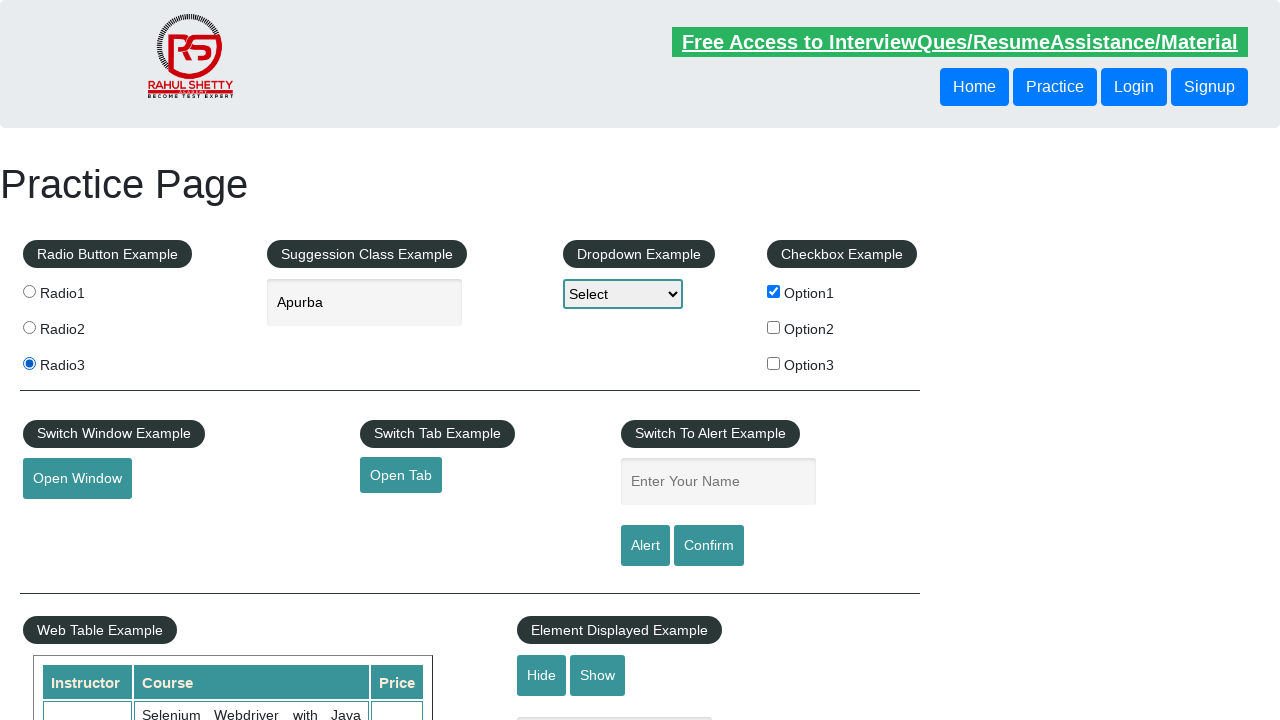

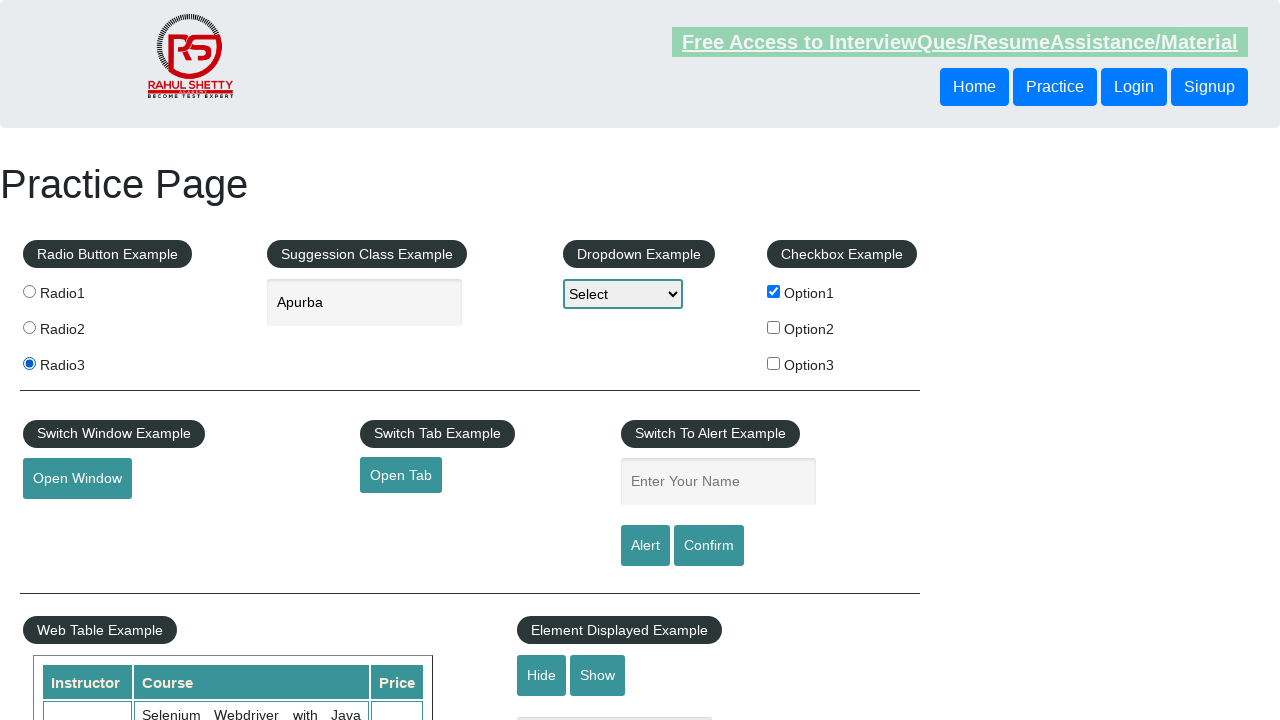